Tests DOM traversal using parents() to verify parent elements have specific classes and counts

Starting URL: https://rahulshettyacademy.com/seleniumPractise/#/

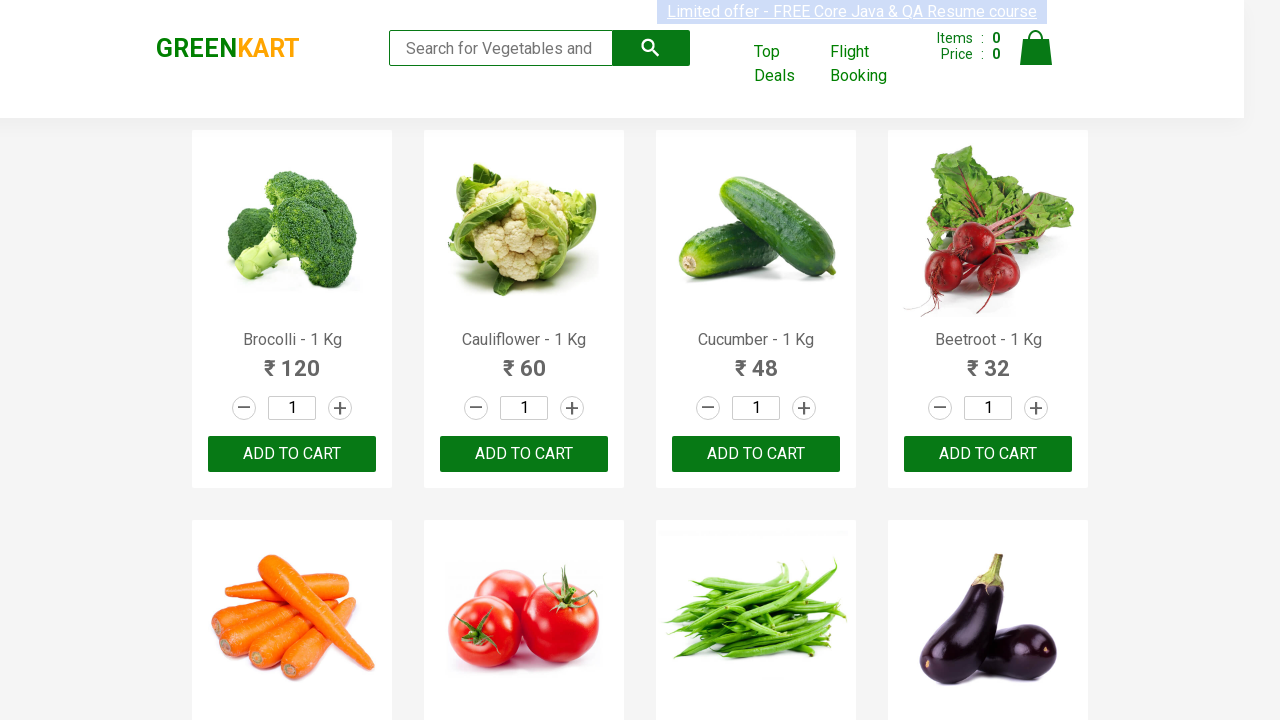

Waited for offers link selector to be present
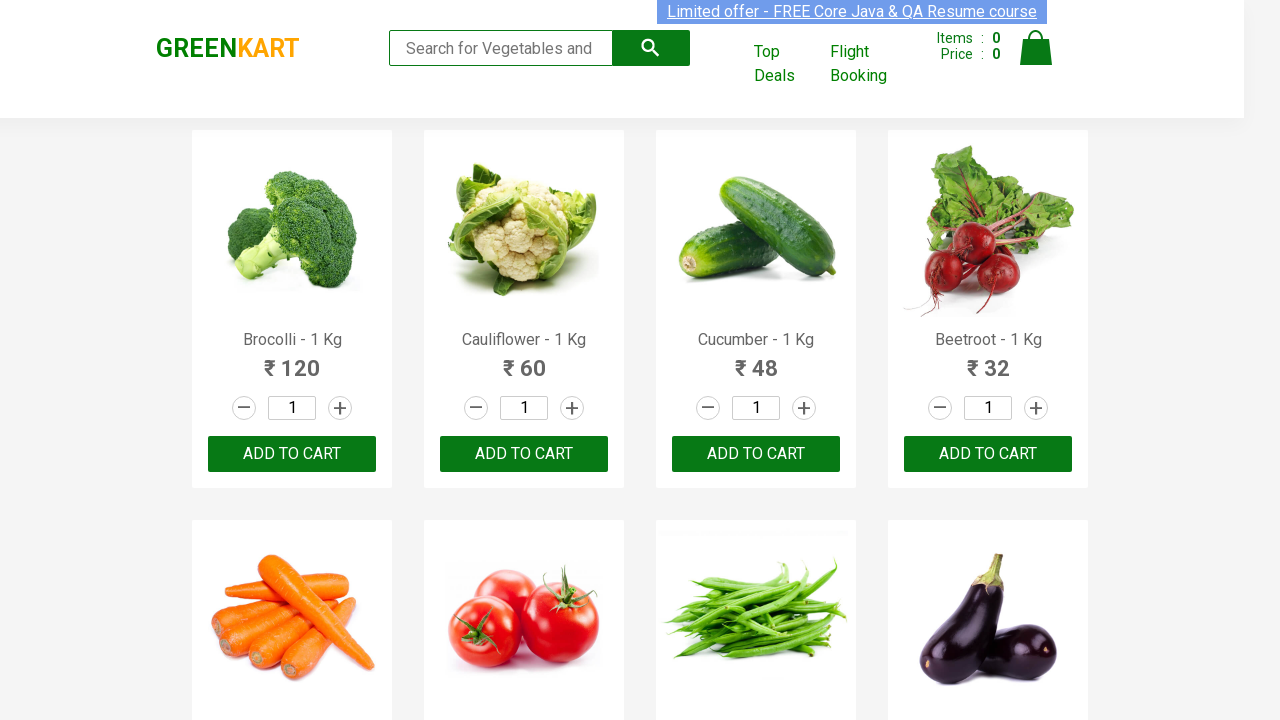

Located the offers link element
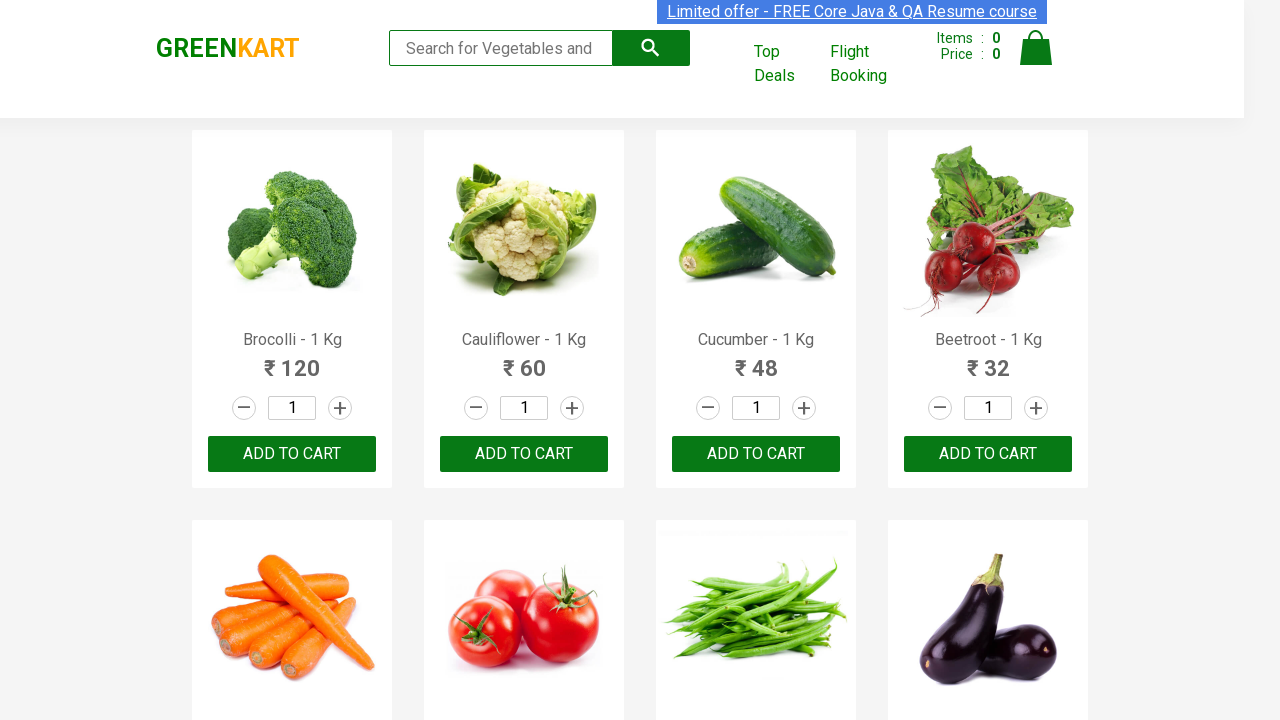

Evaluated parent elements for 'cart' class: True
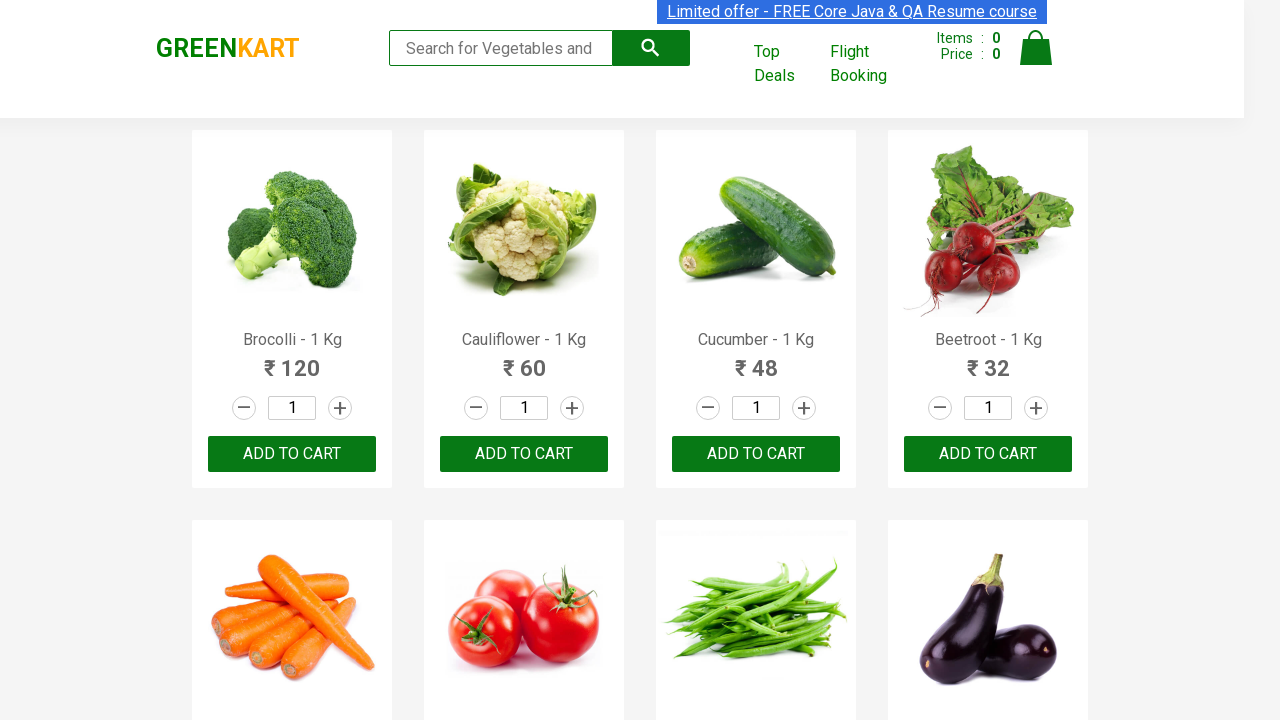

Verified that offers link has a parent with class 'cart'
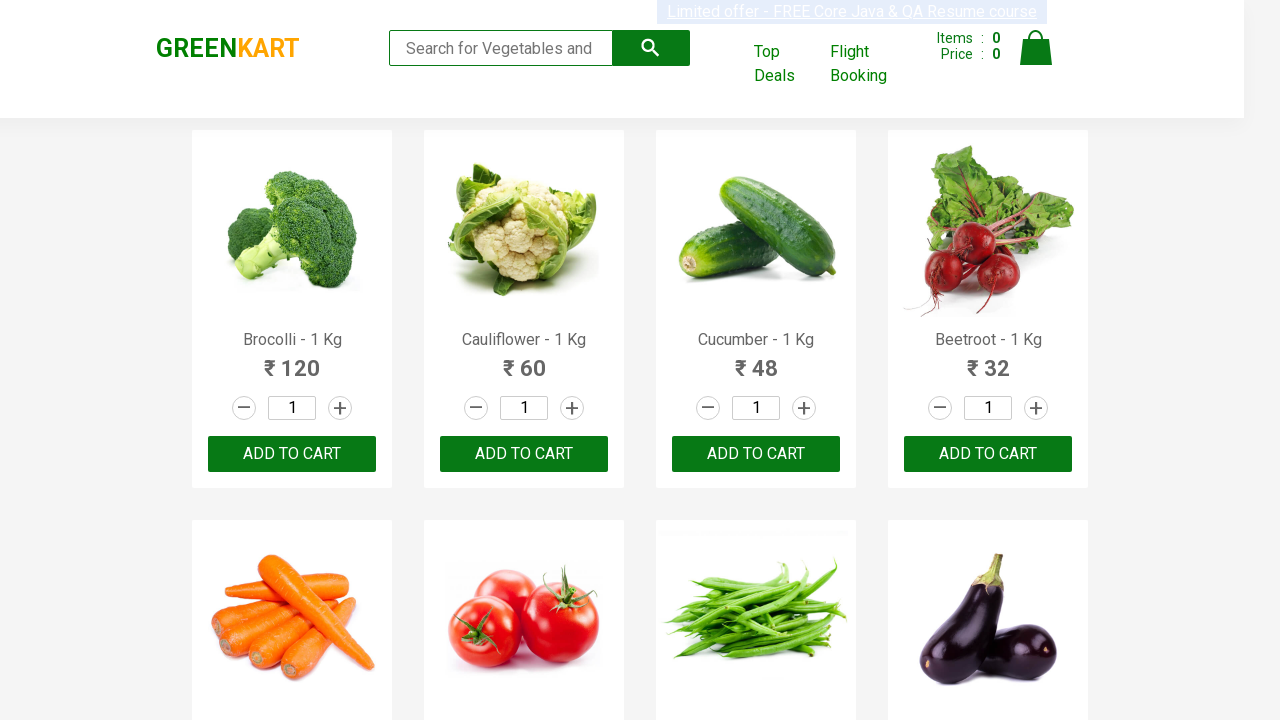

Evaluated parent elements for 'container' class: True
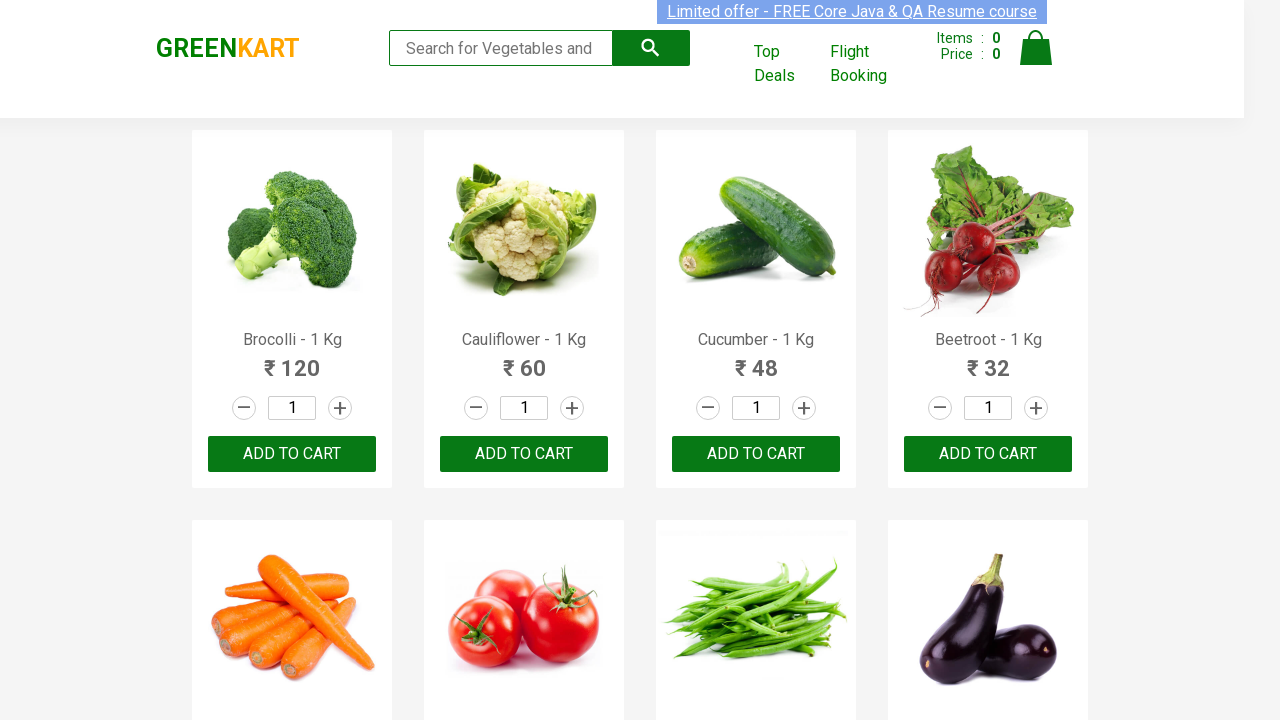

Verified that offers link has a parent with class 'container'
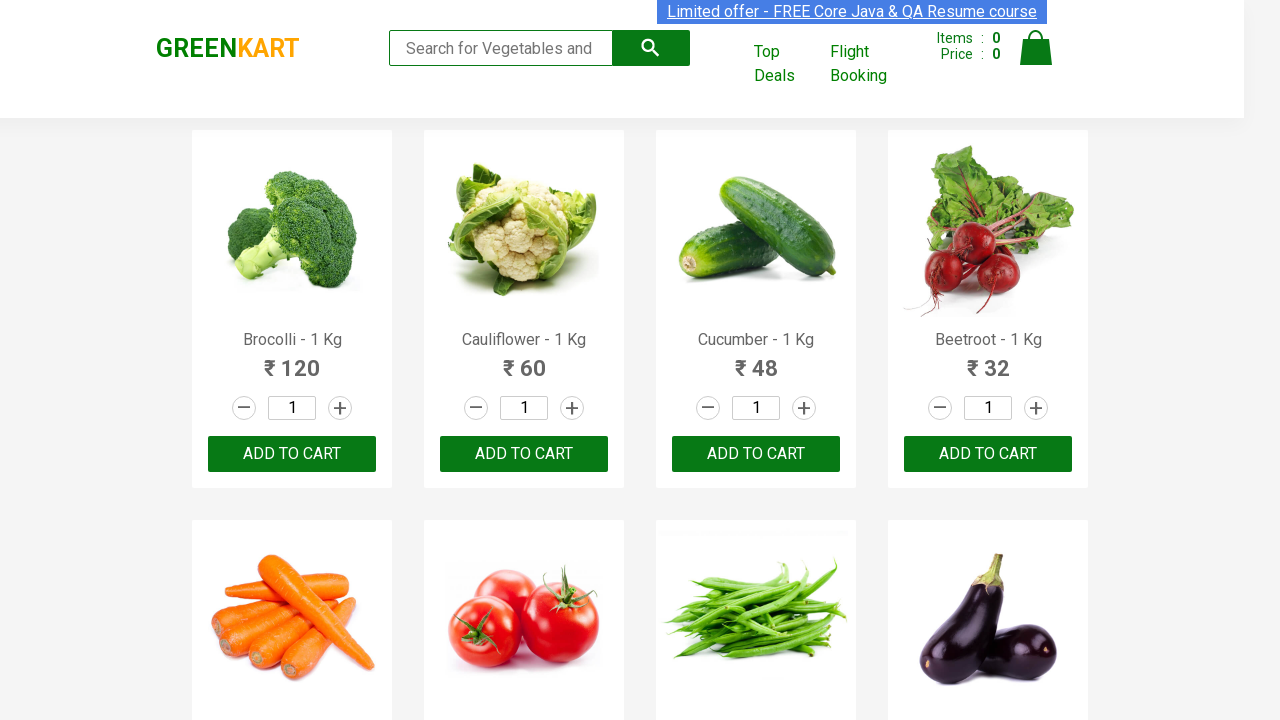

Counted parent elements for .cart: 6
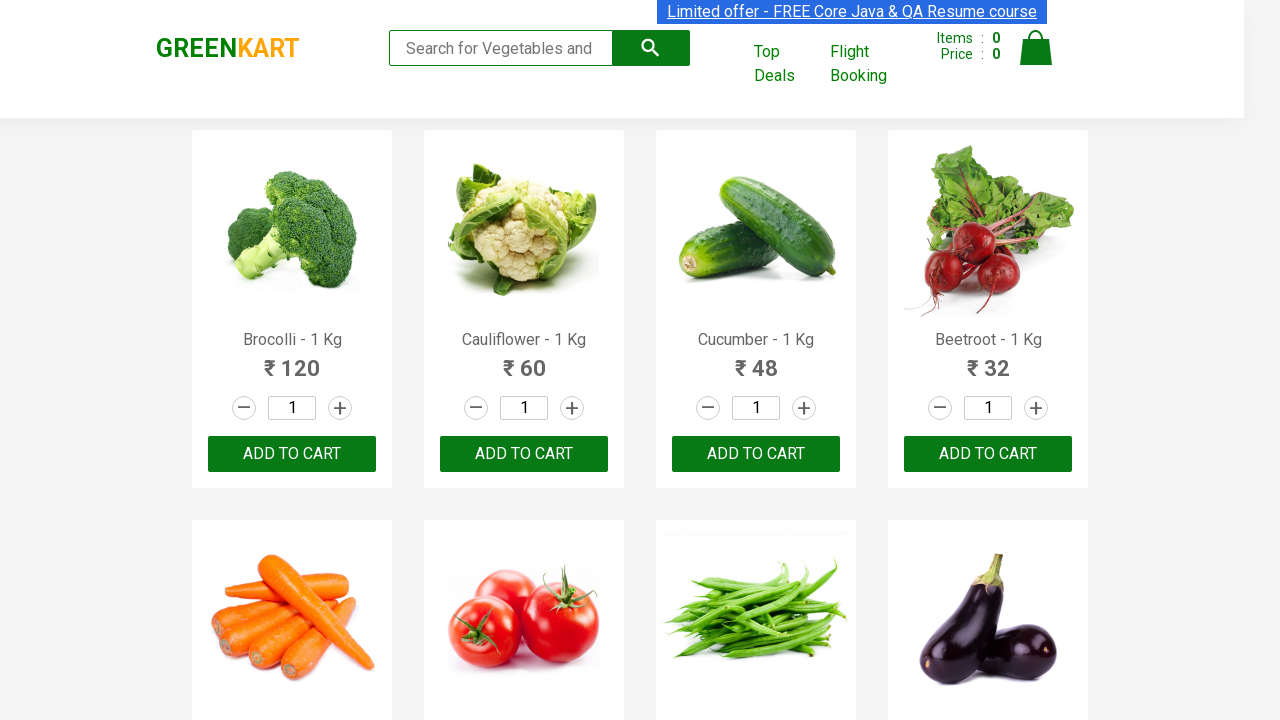

Verified that .cart element has exactly 6 parent elements
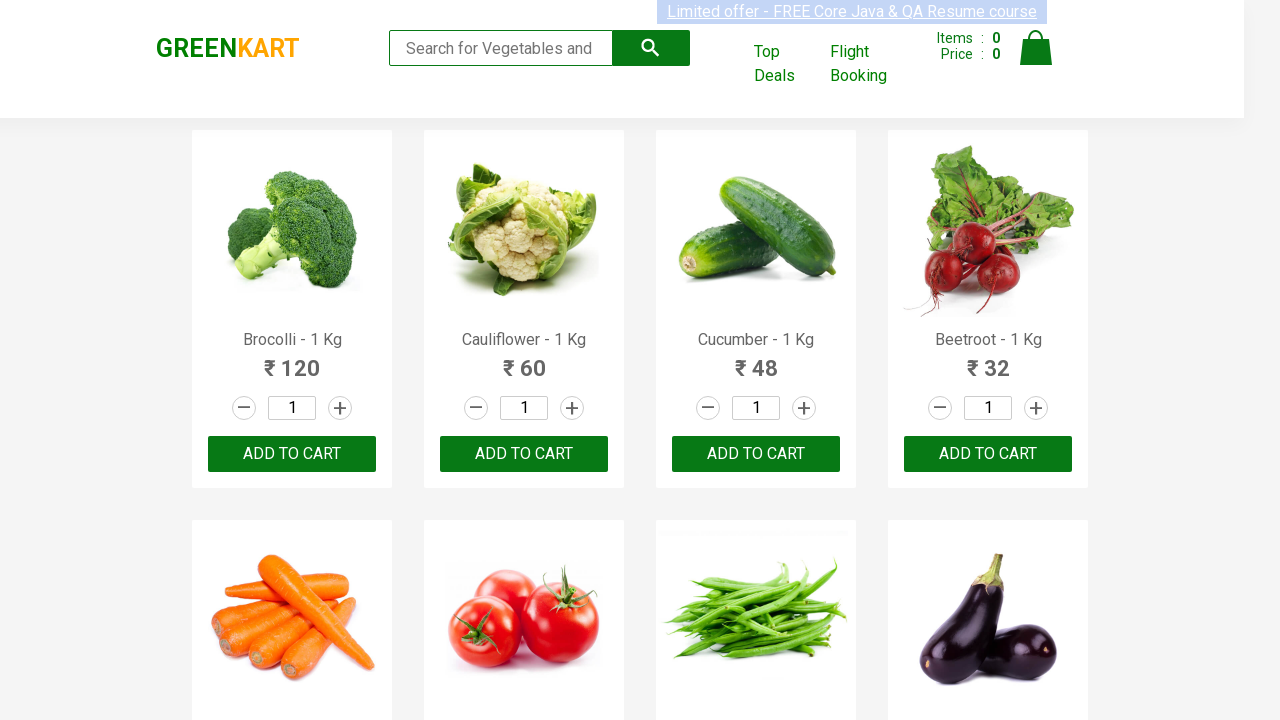

Counted parent elements for .mobile-search: 7
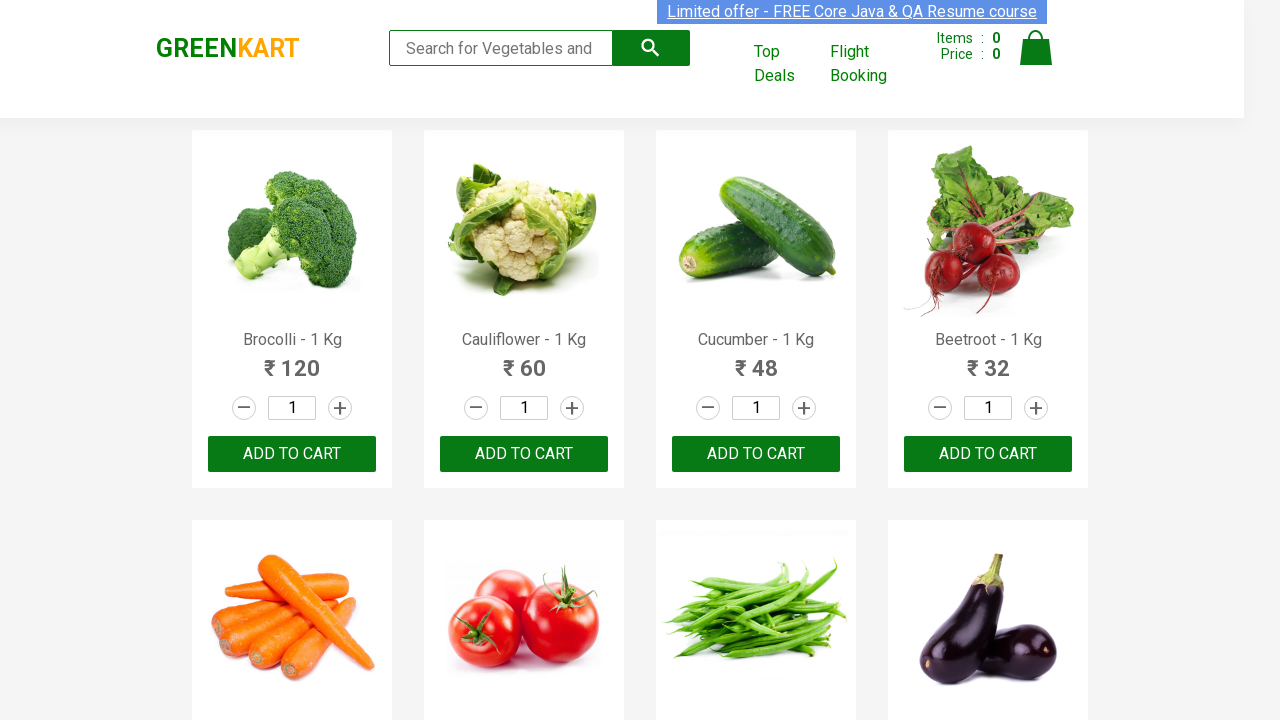

Verified that .mobile-search element has exactly 7 parent elements
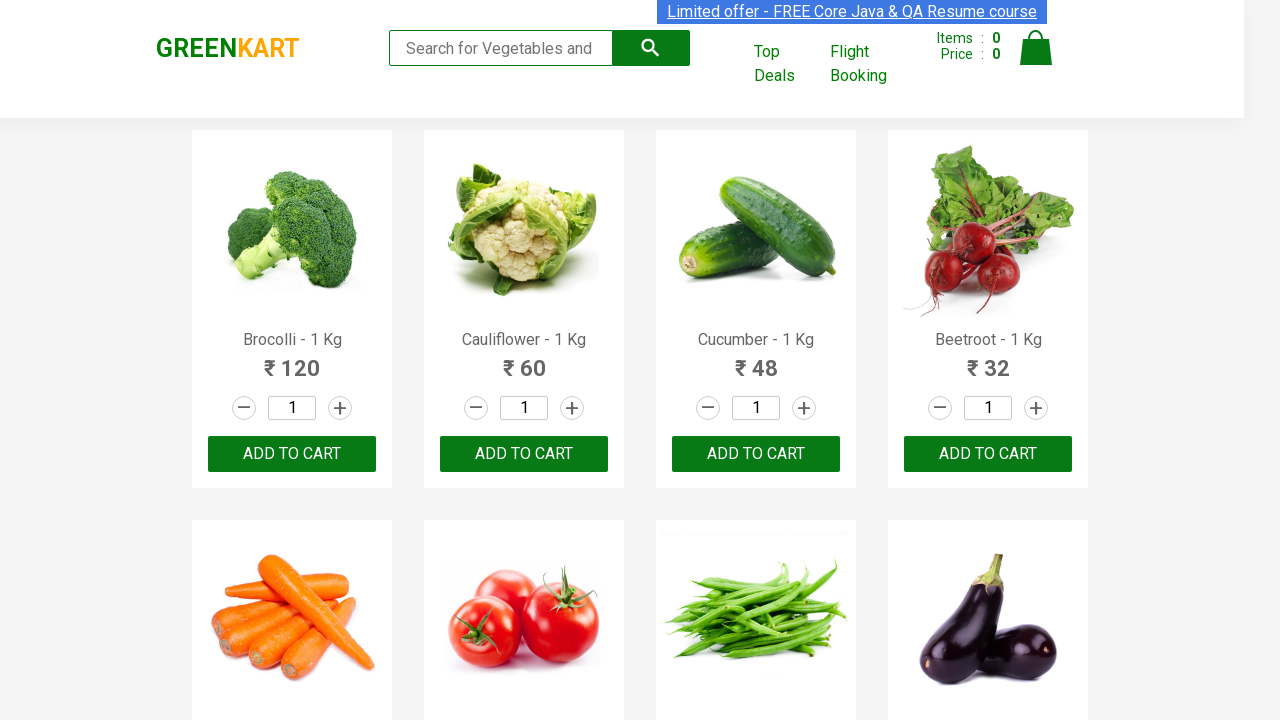

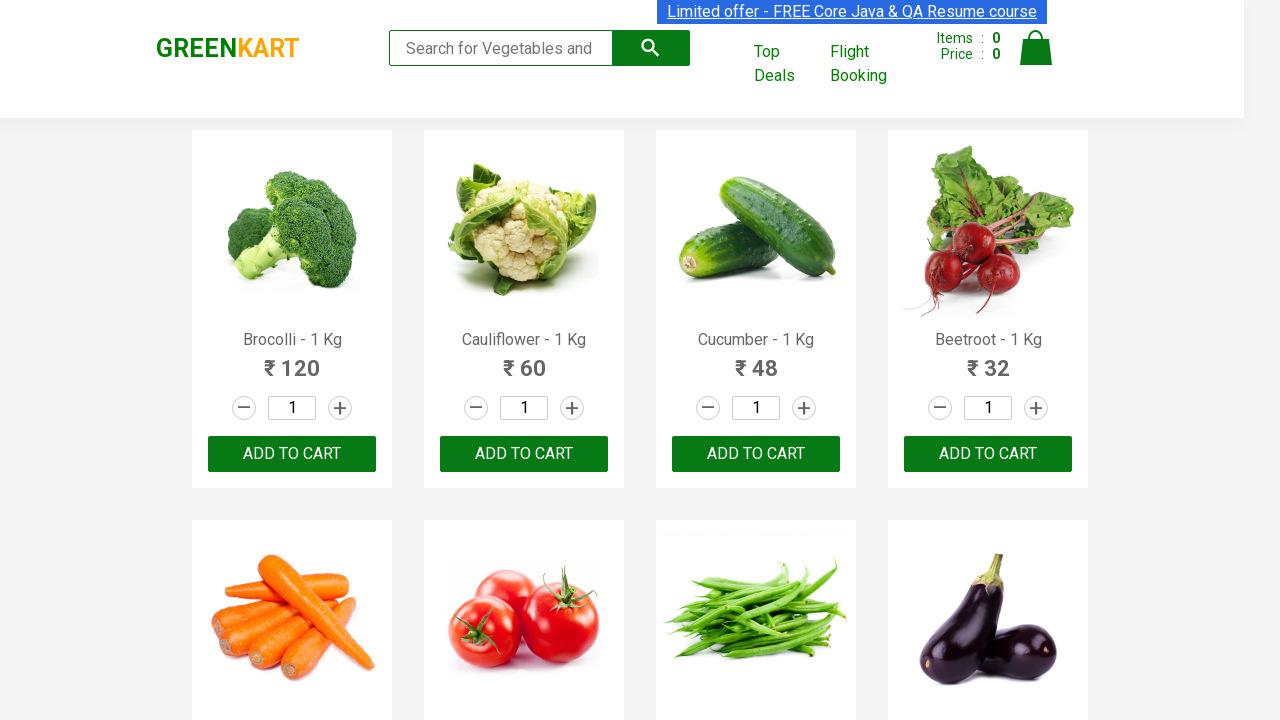